Tests mouse input events on a training page by performing left click, double click, and right click actions, then verifying the active element changes after each action.

Starting URL: https://v1.training-support.net/selenium/input-events

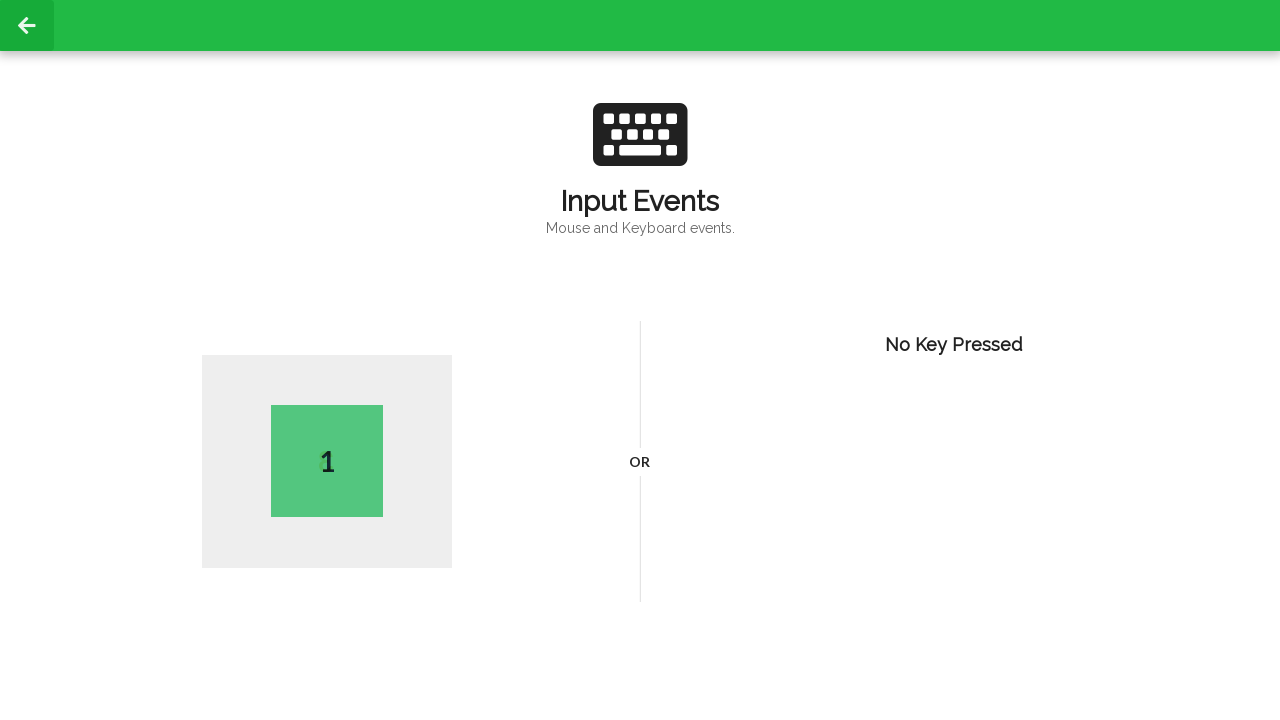

Navigated to input events training page
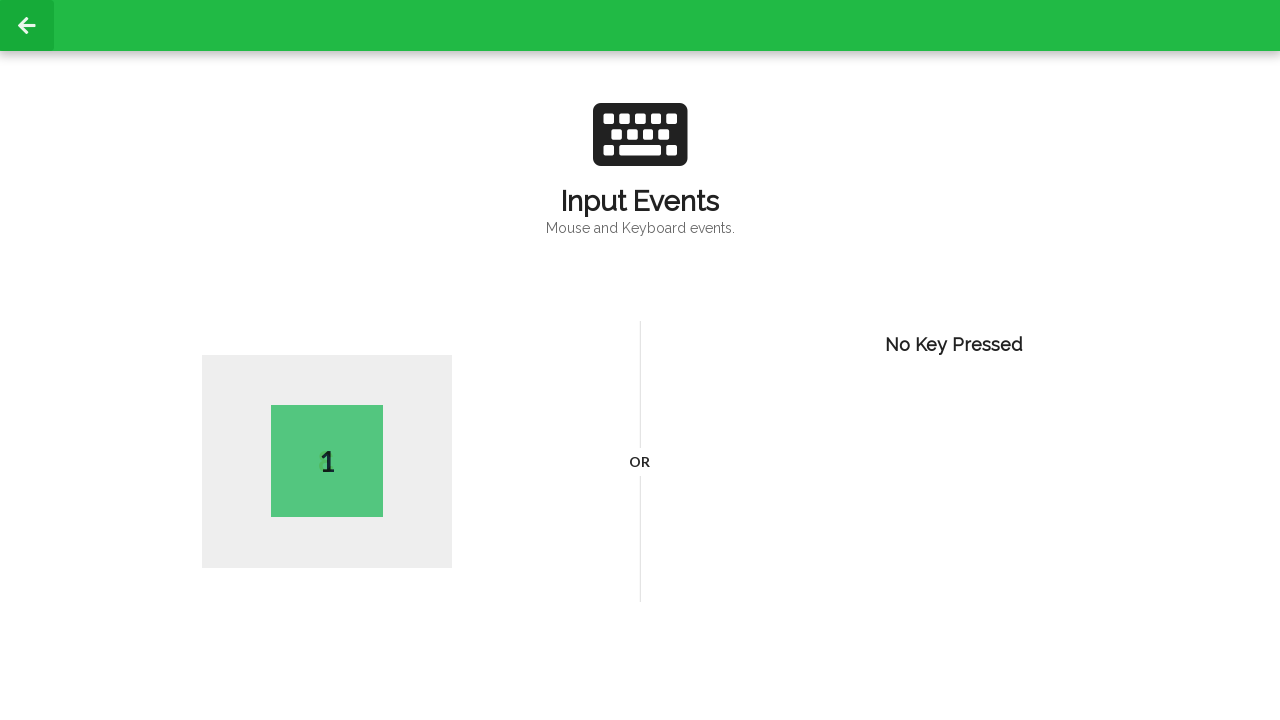

Performed left click action at coordinates (100, 100) at (100, 100)
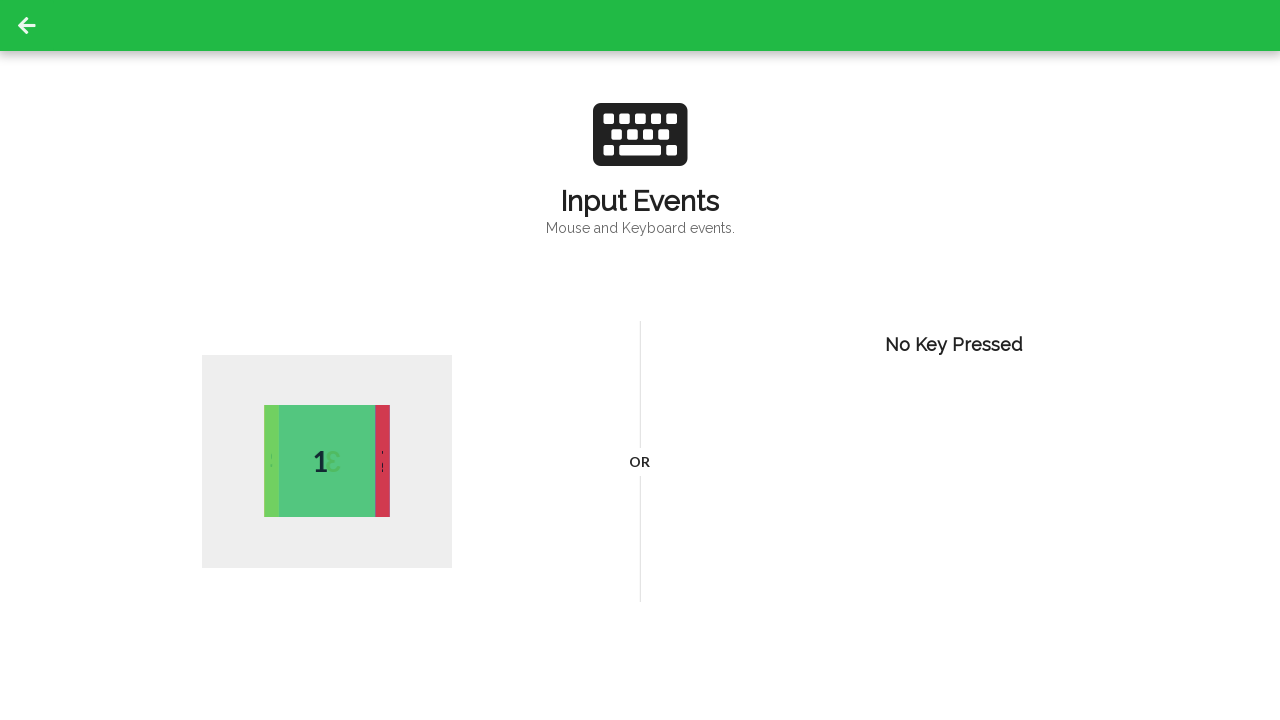

Verified active element appeared after left click
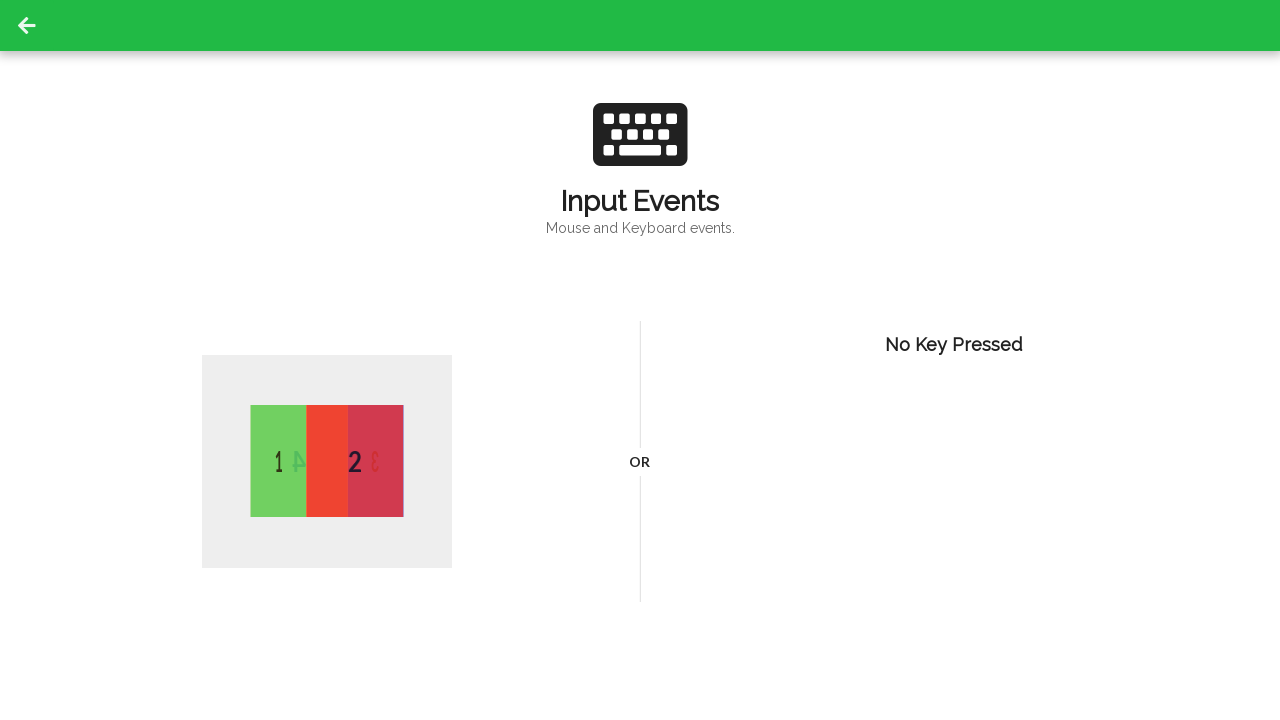

Performed double click action at coordinates (100, 100)
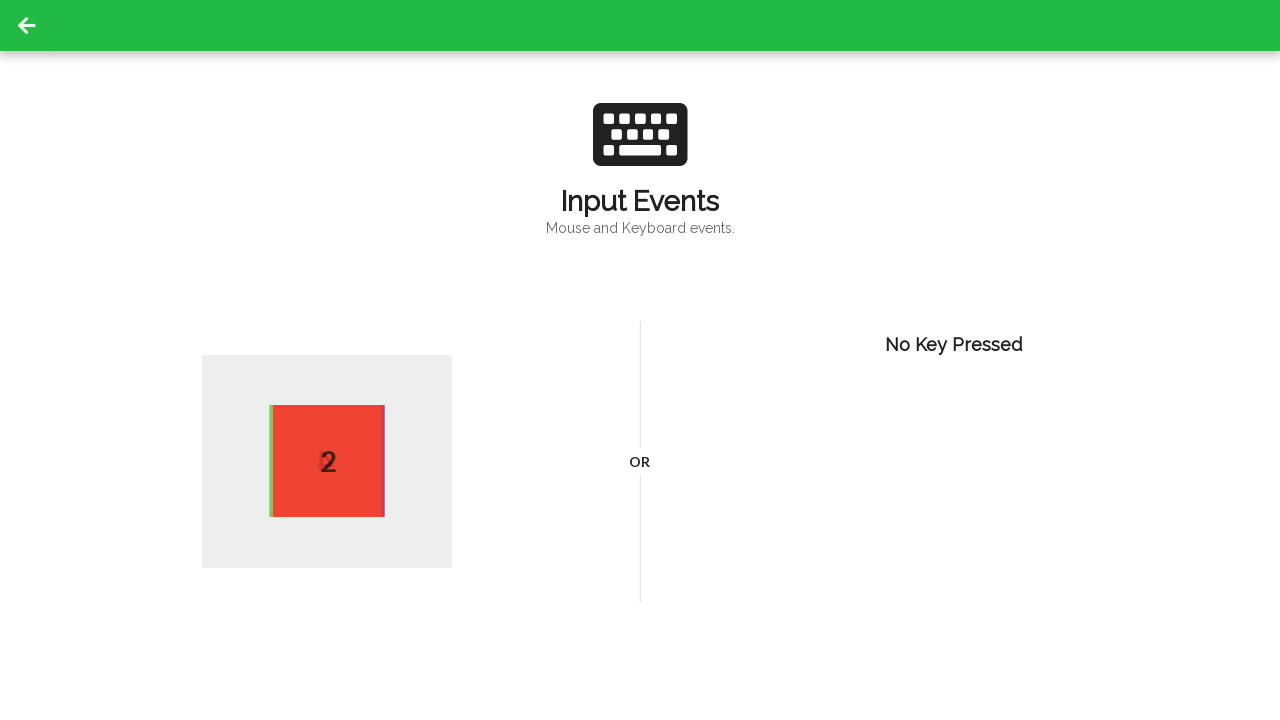

Verified active element still present after double click
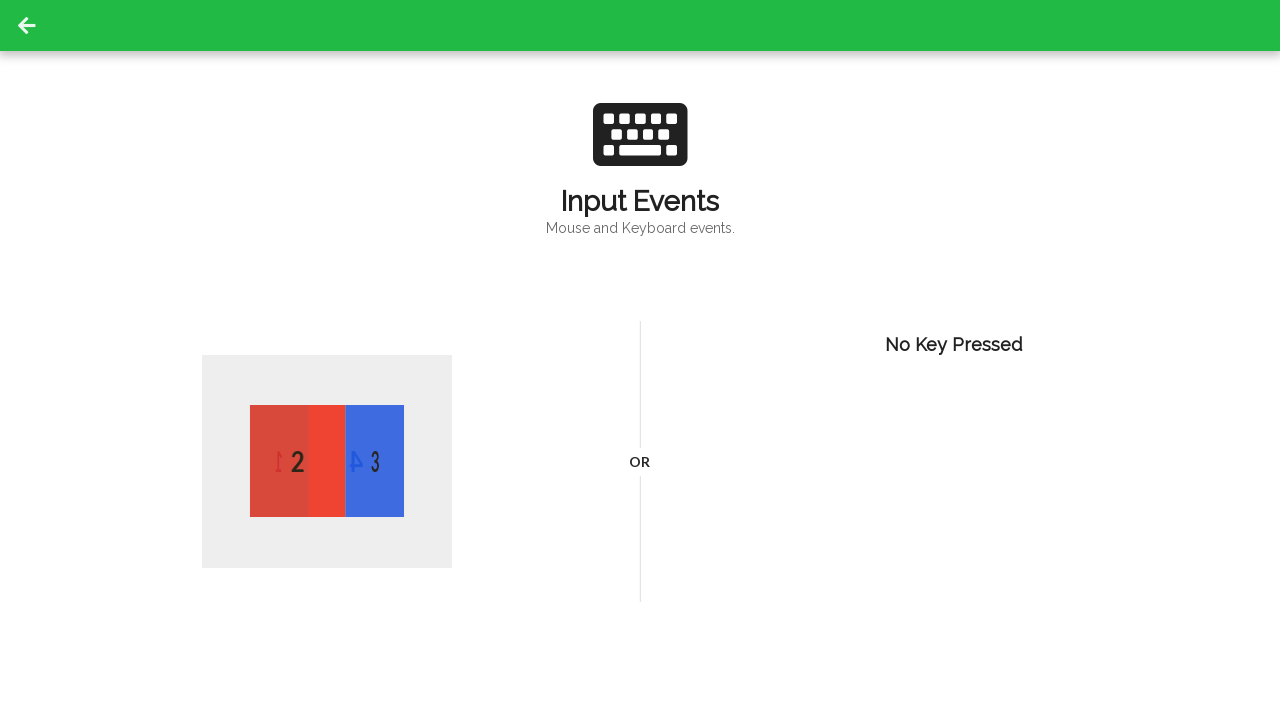

Performed right click action at coordinates (100, 100) at (100, 100)
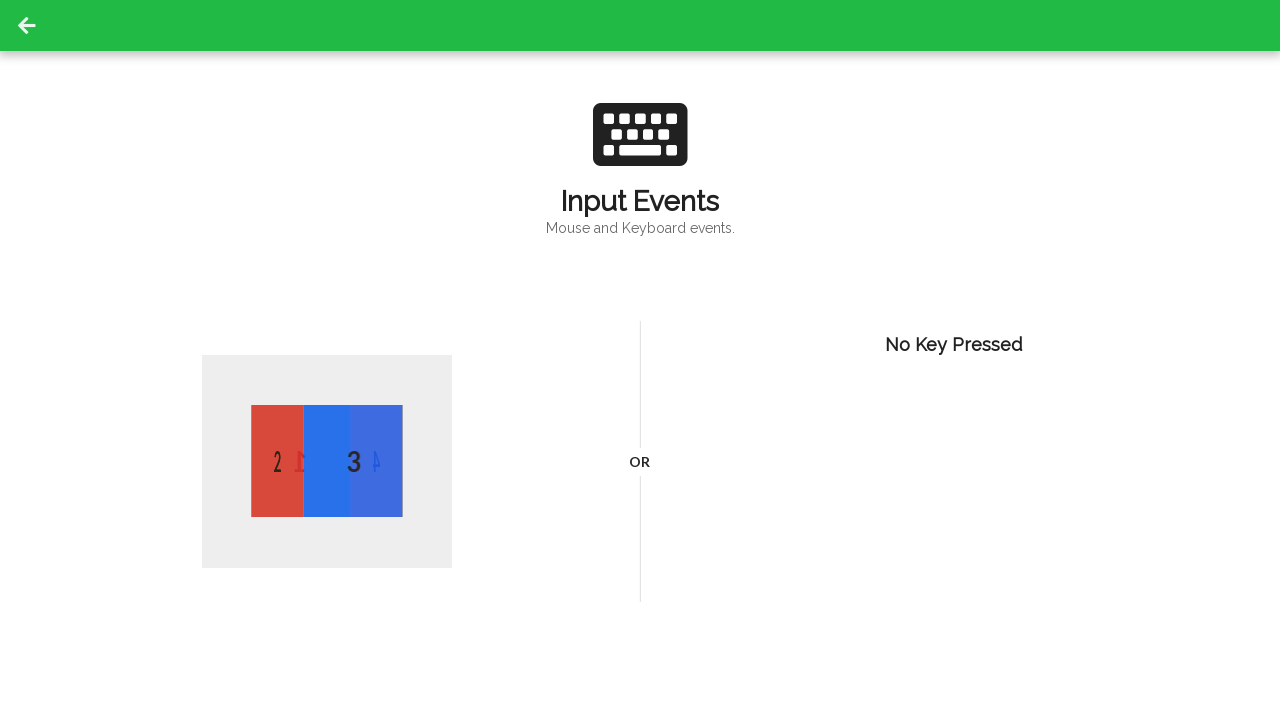

Verified active element still present after right click
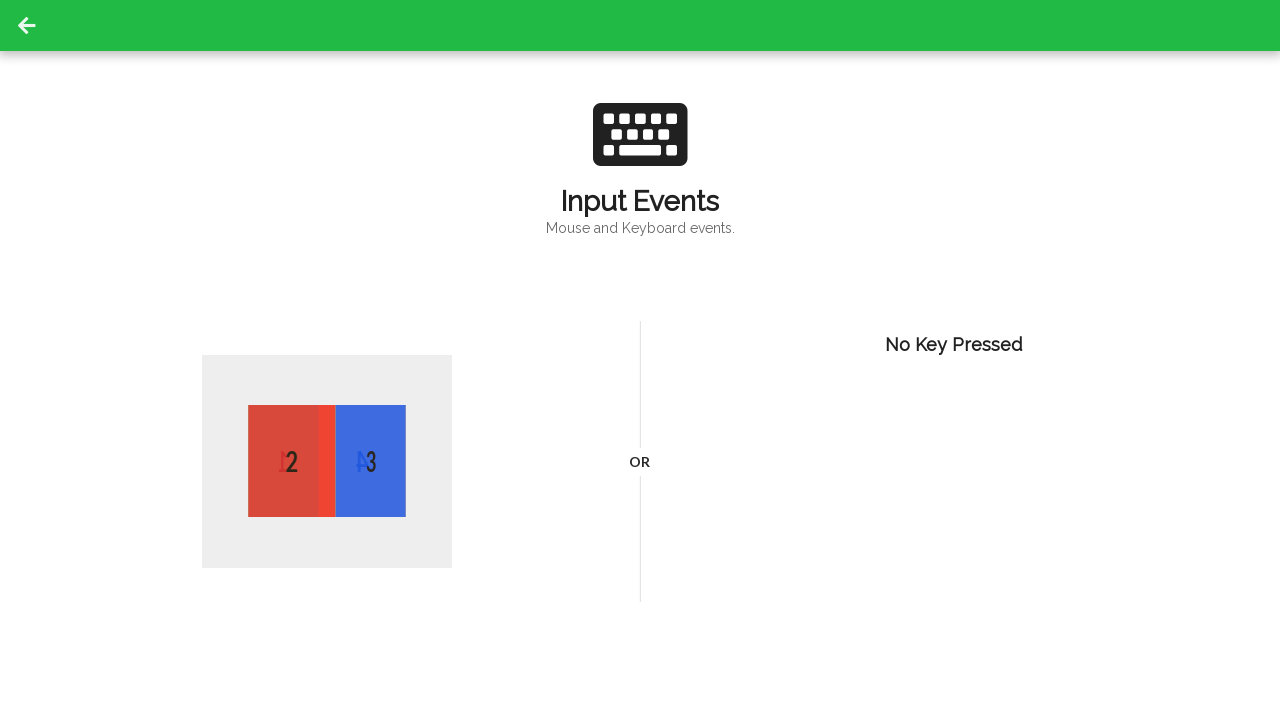

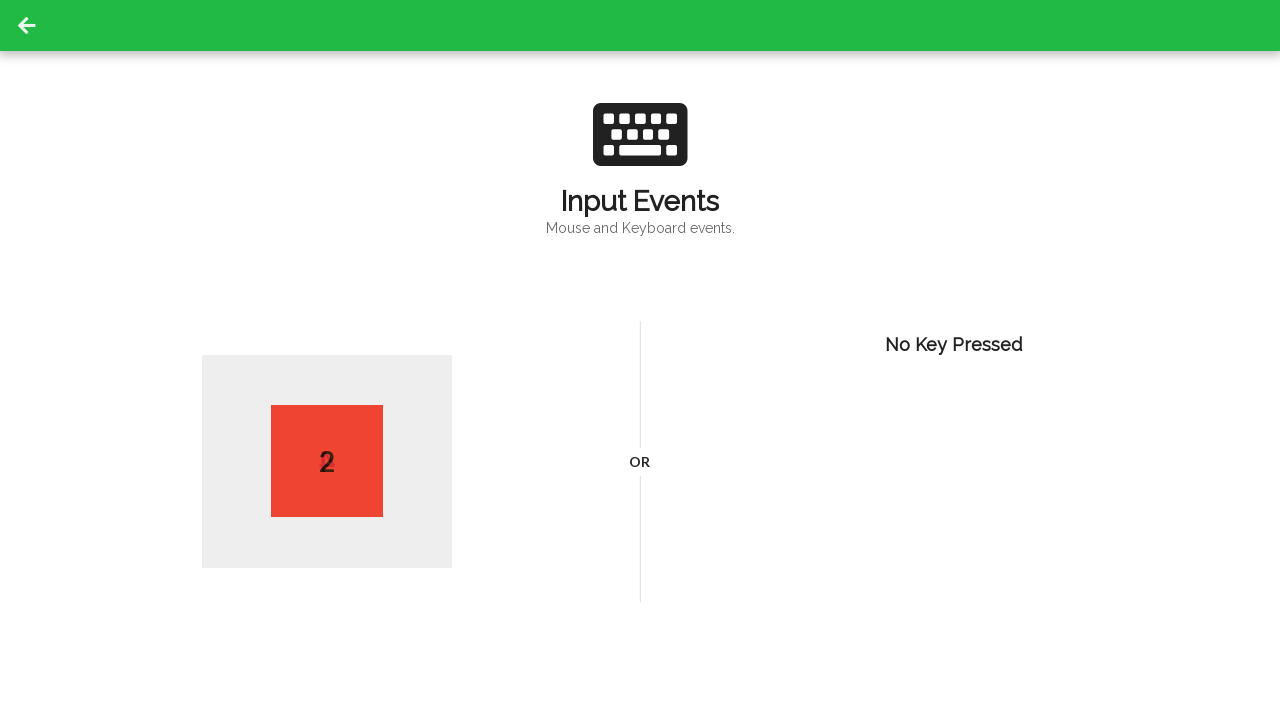